Tests web element attribute retrieval by finding various elements on a test page using different selectors (tag name, CSS, ID) and clicking a button.

Starting URL: https://testpages.herokuapp.com/styled/attributes-test.html

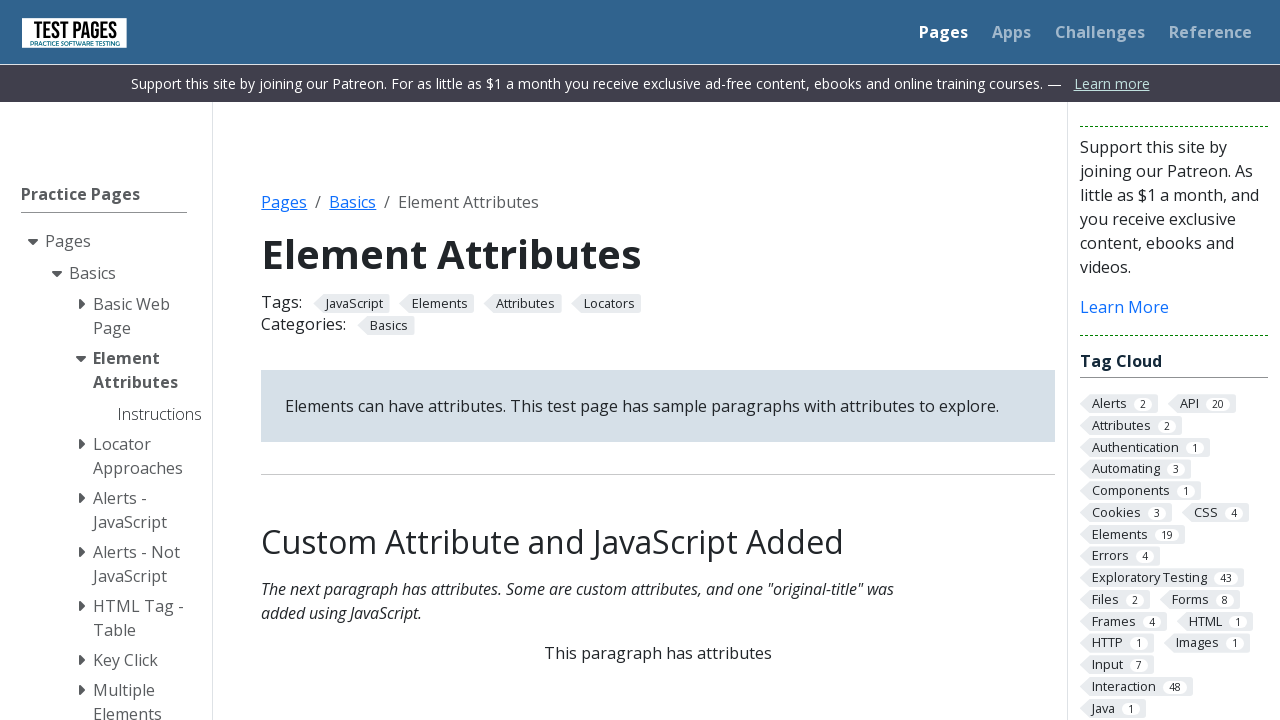

Navigated to attributes test page
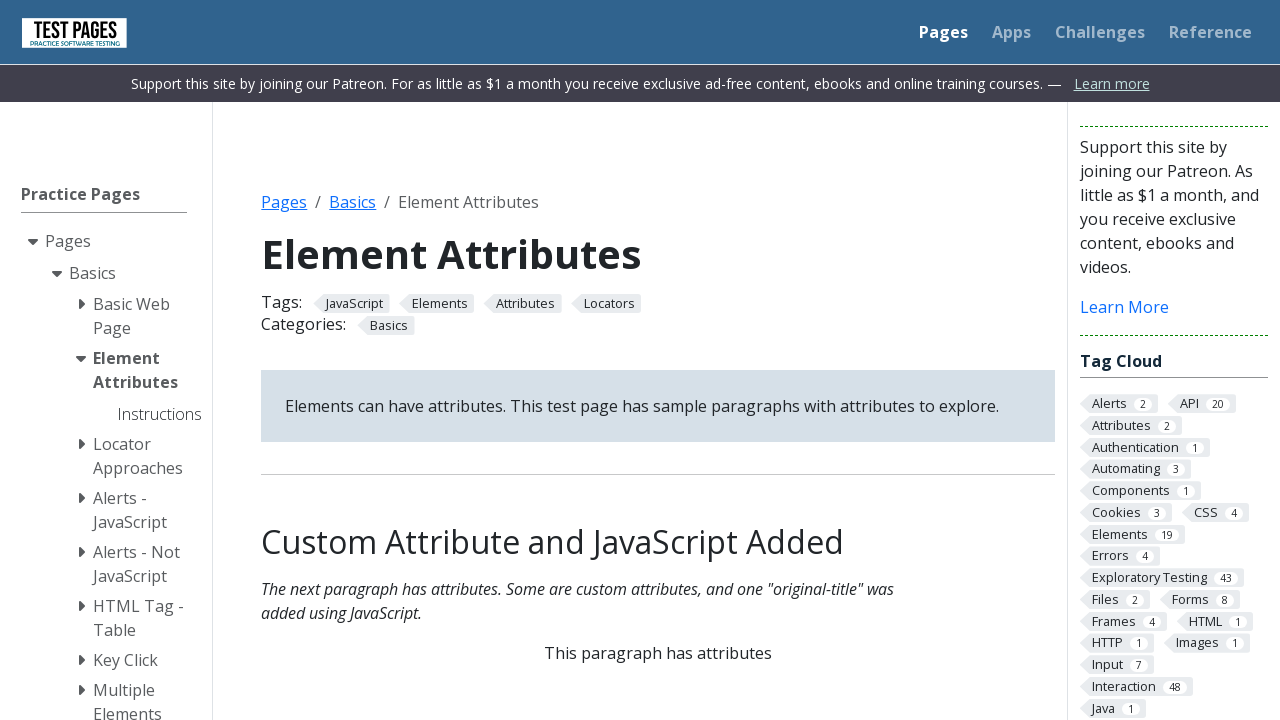

Located and waited for h1 title element
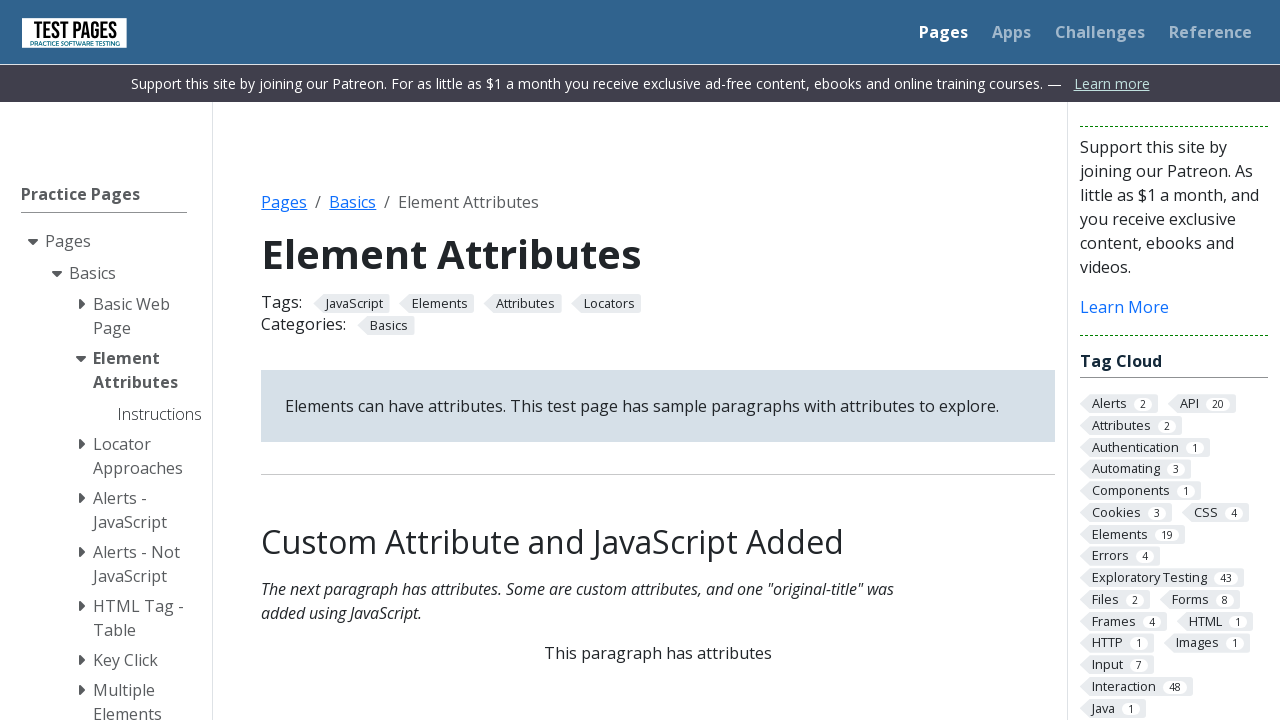

Located and waited for first h2 element
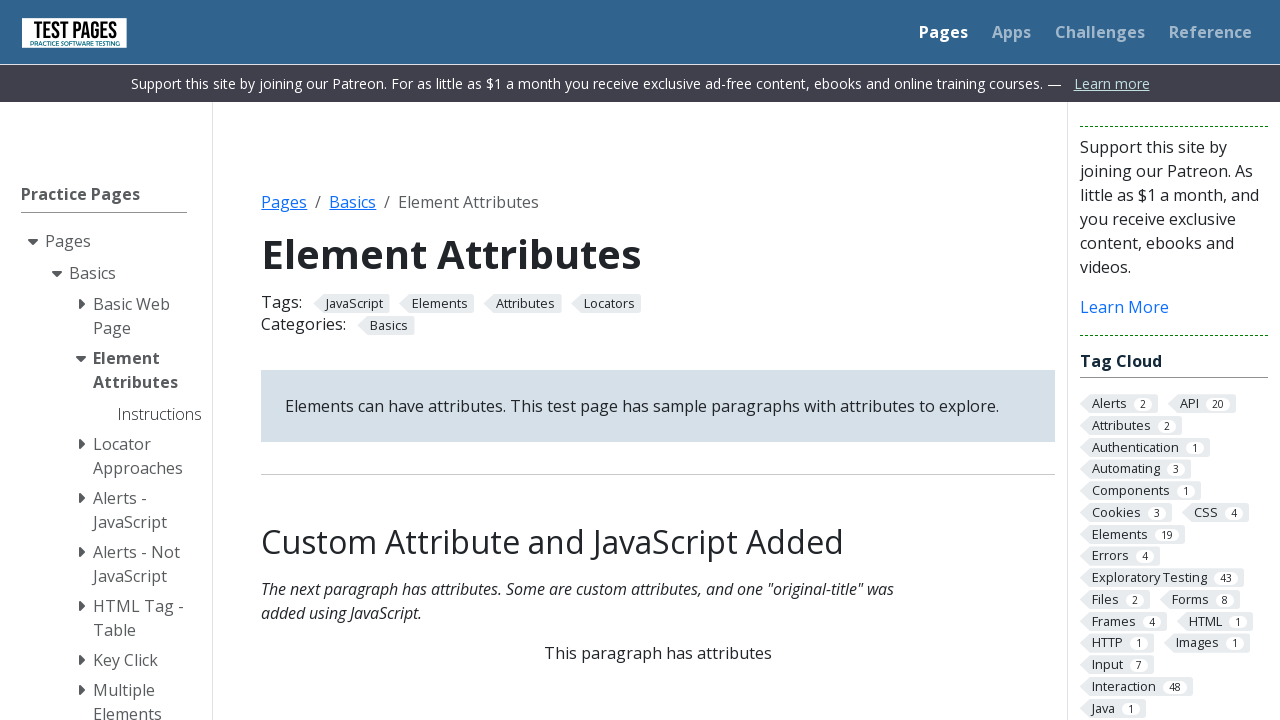

Located and waited for element with ID 'domattributes'
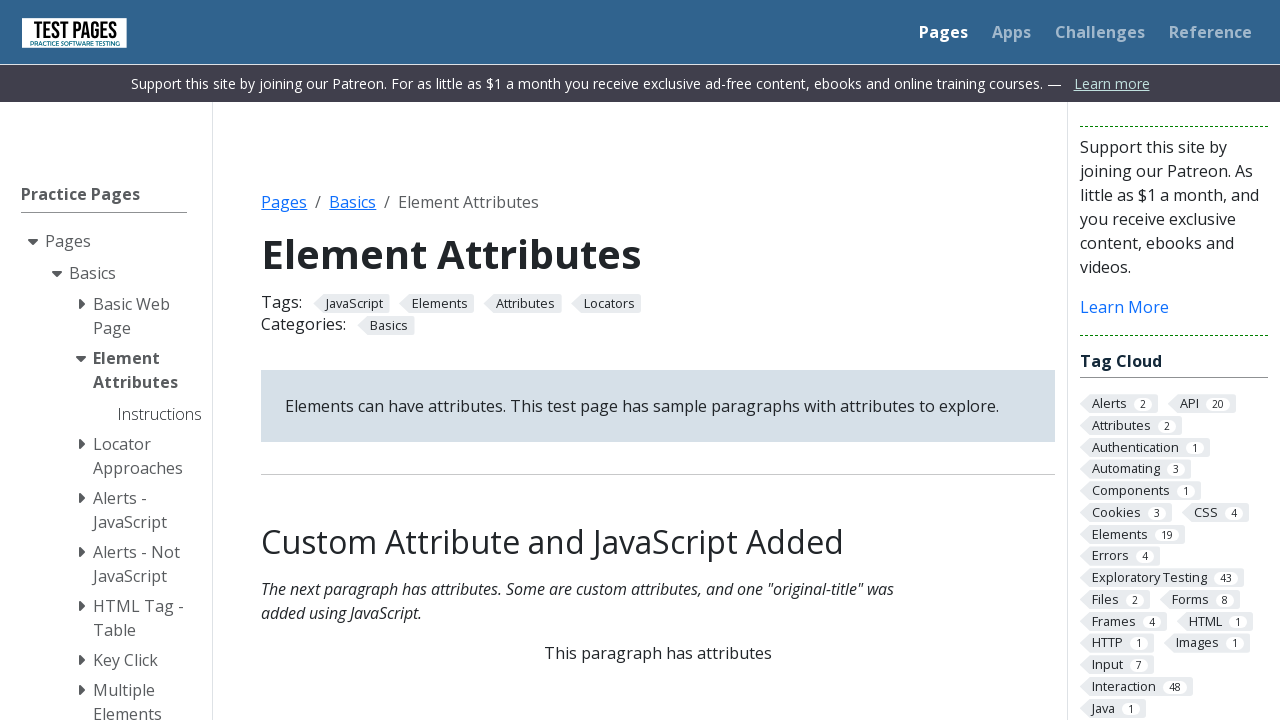

Located and waited for h2 element again
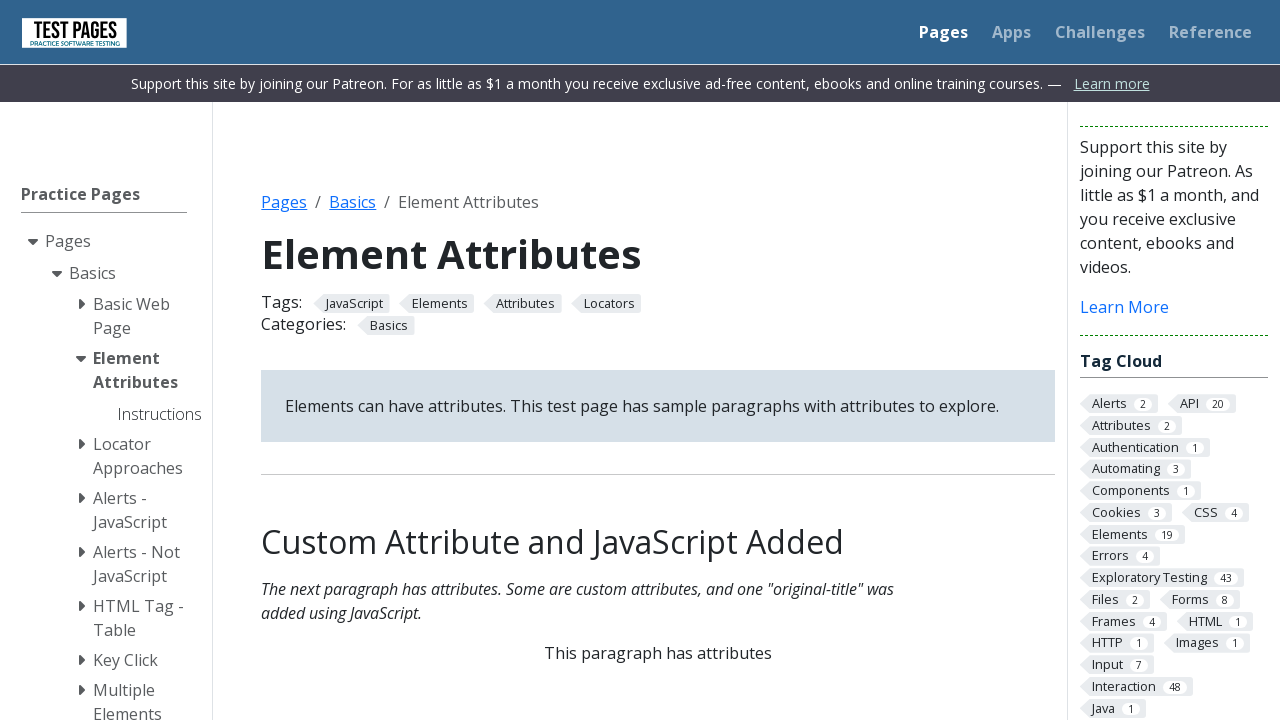

Located and waited for element with ID 'jsattributes'
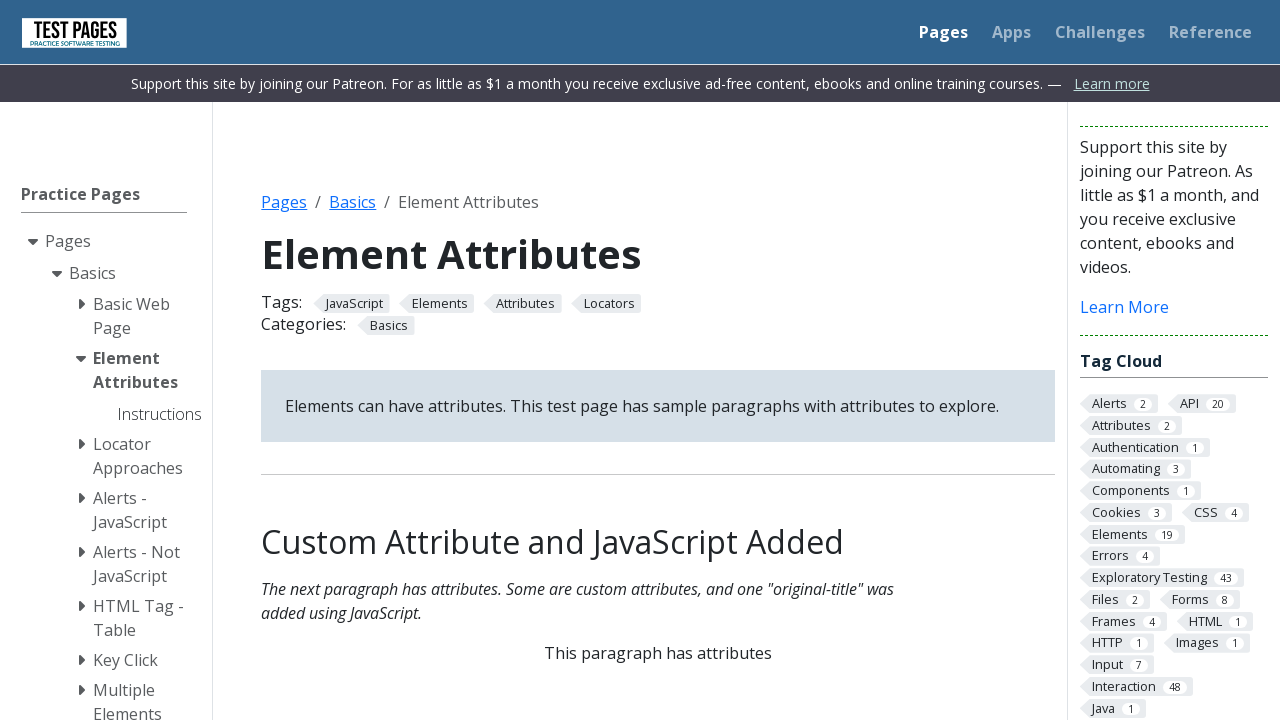

Clicked button inside centered div at (658, 360) on div.centered button
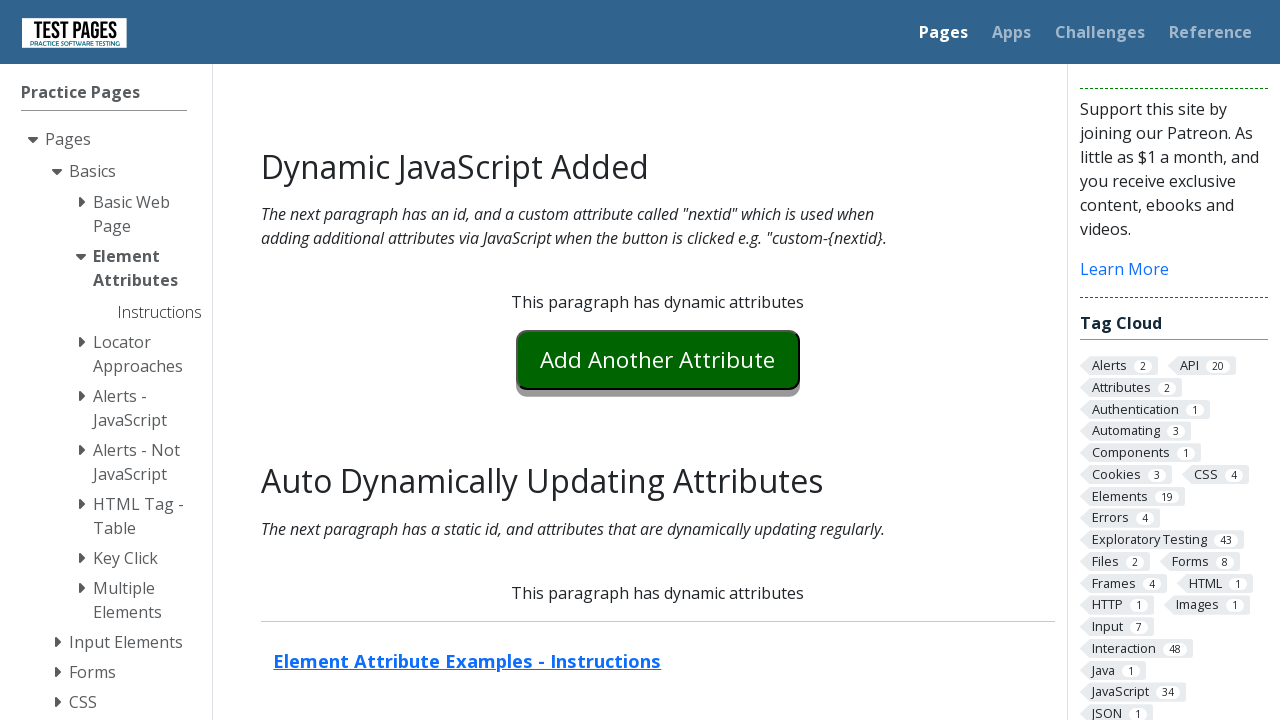

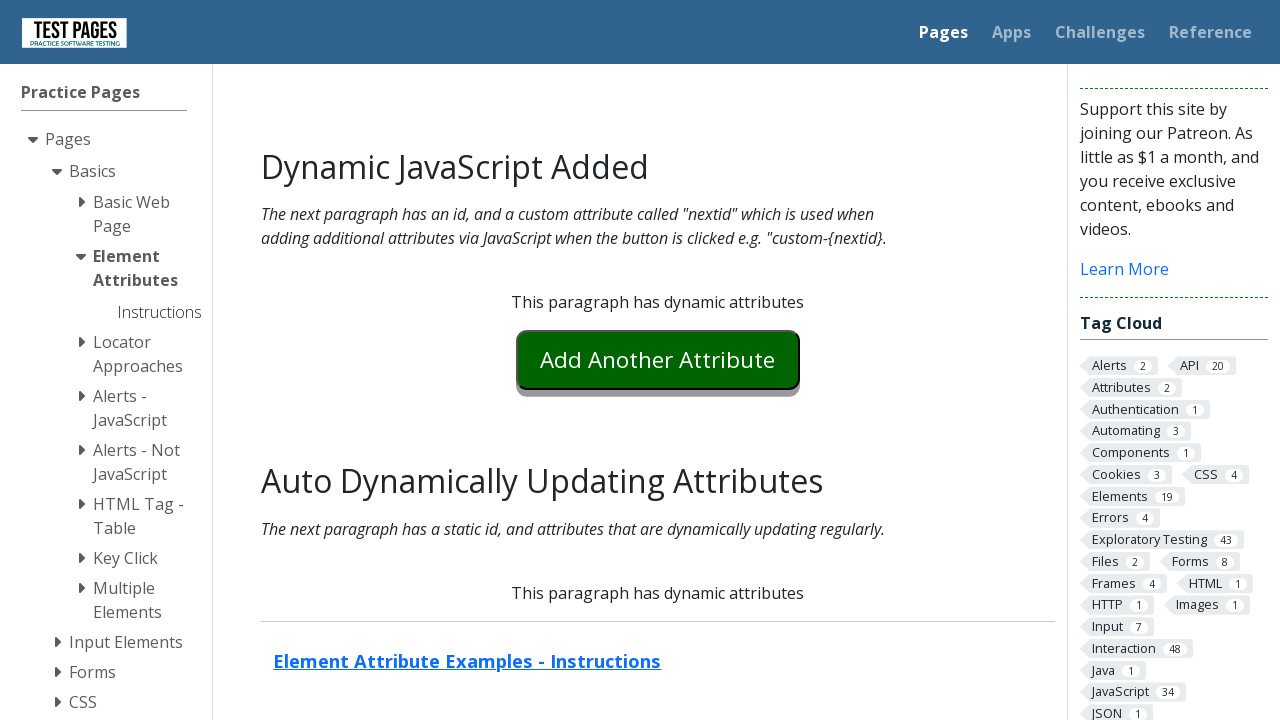